Tests checkbox functionality by finding all checkboxes on the page and clicking each one to select them all.

Starting URL: https://rahulshettyacademy.com/AutomationPractice/

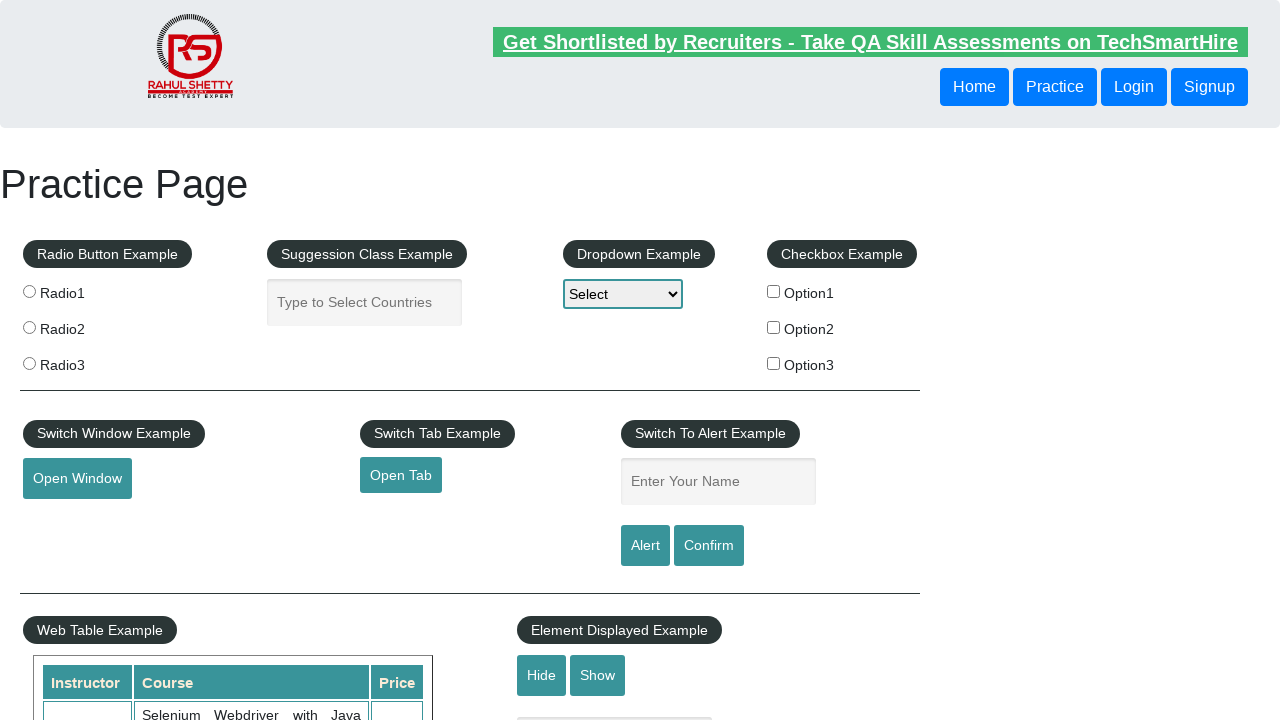

Navigated to AutomationPractice page
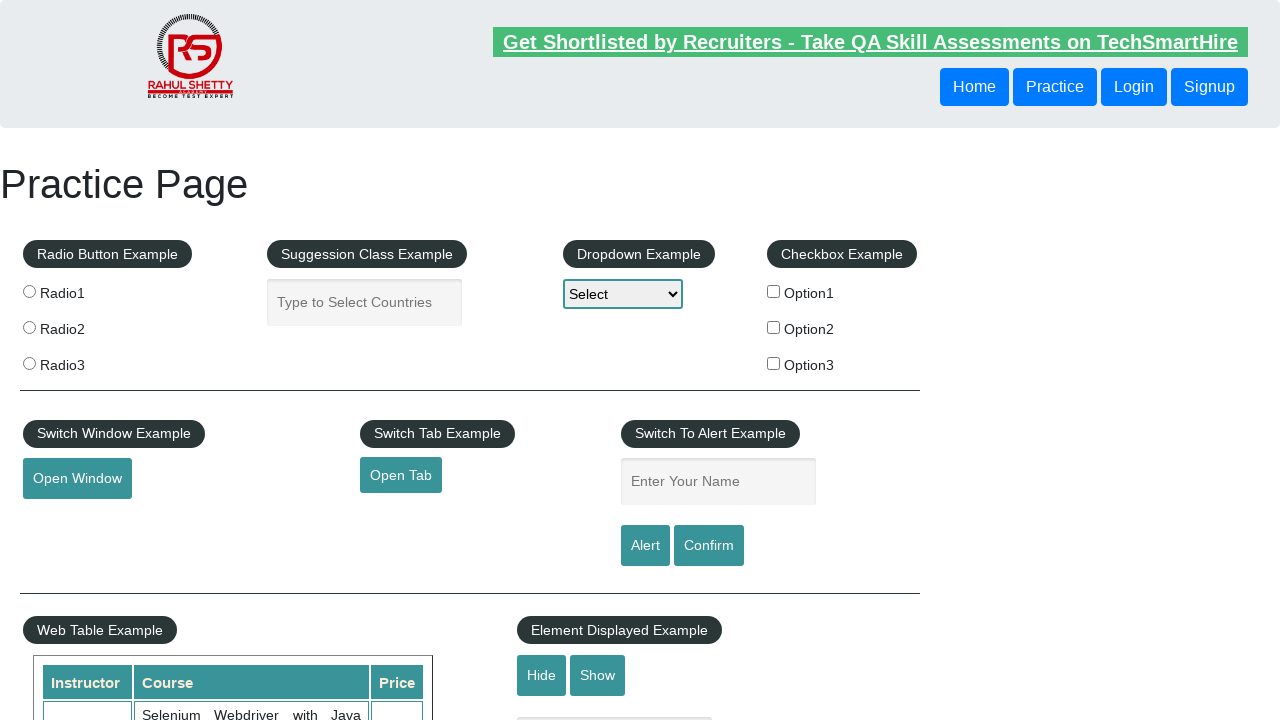

Located all checkbox elements on the page
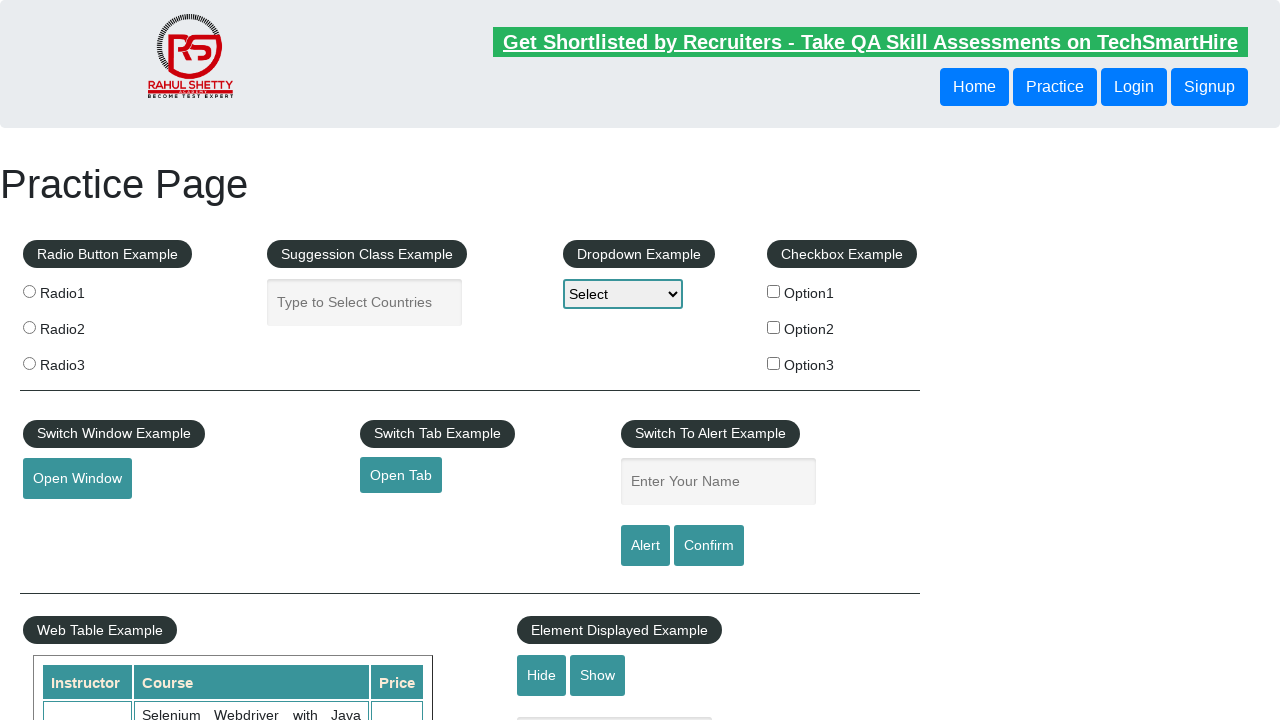

Clicked a checkbox to select it at (774, 291) on input[type='checkbox'] >> nth=0
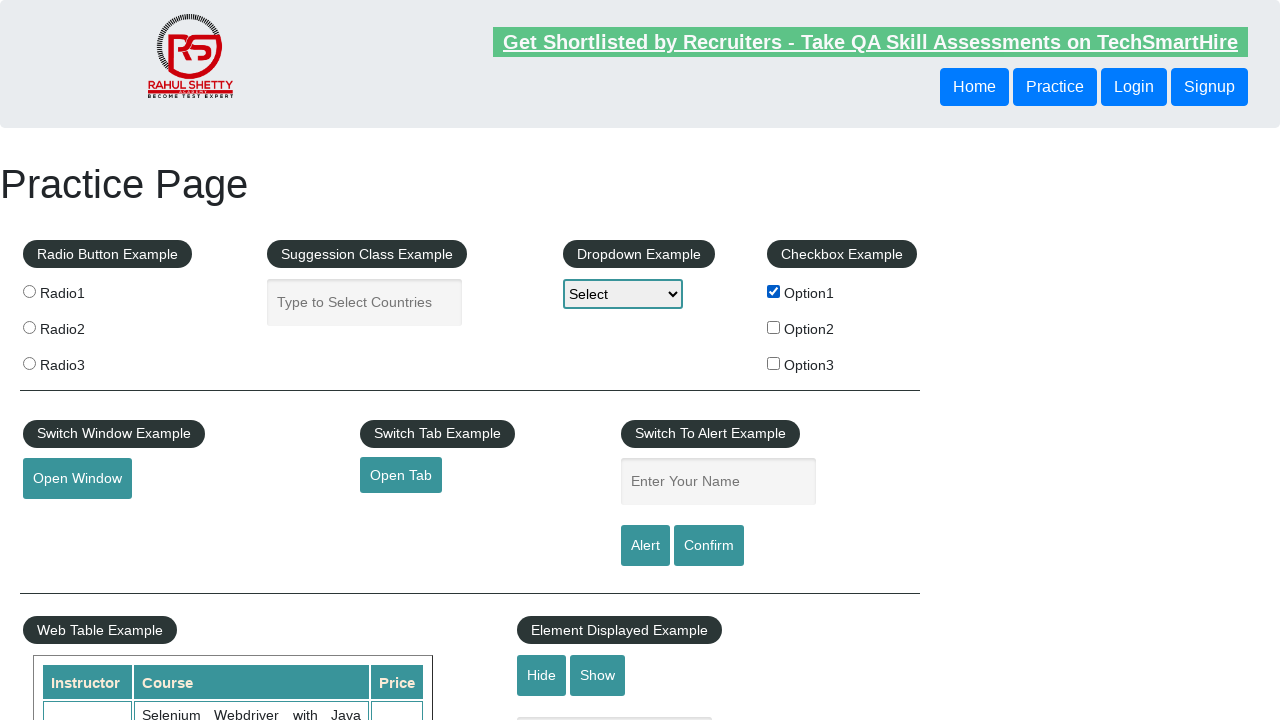

Clicked a checkbox to select it at (774, 327) on input[type='checkbox'] >> nth=1
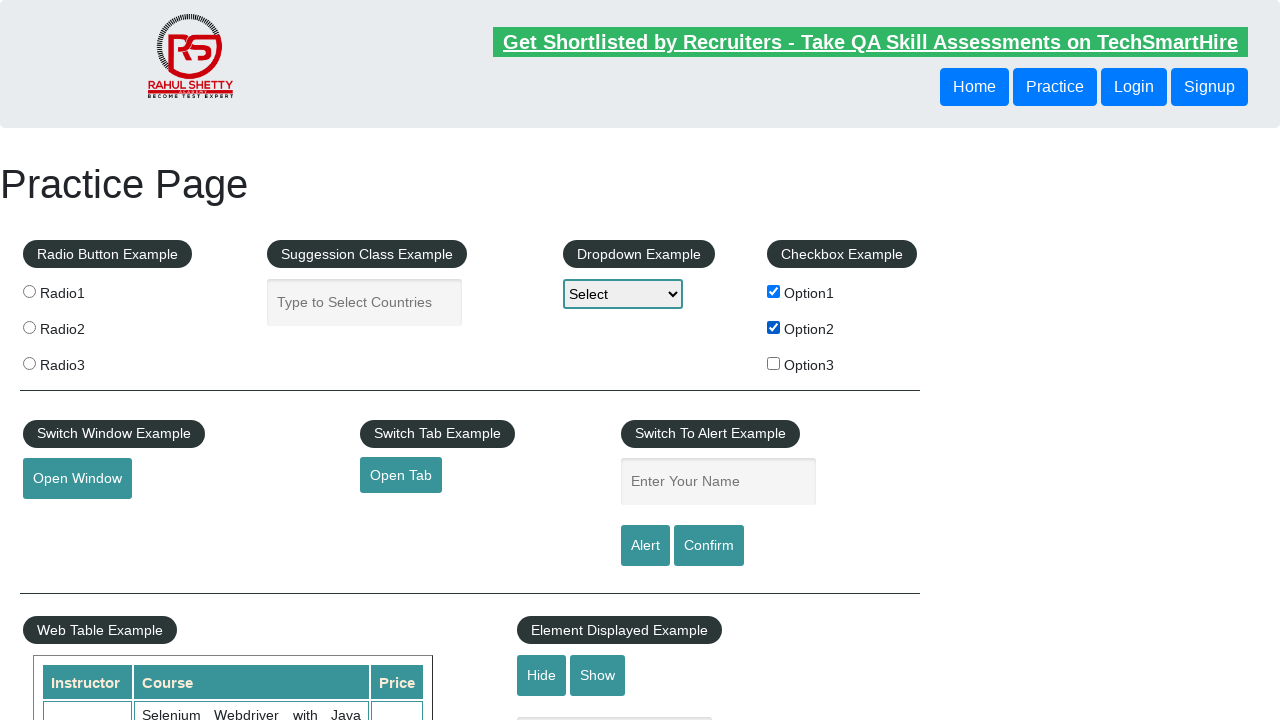

Clicked a checkbox to select it at (774, 363) on input[type='checkbox'] >> nth=2
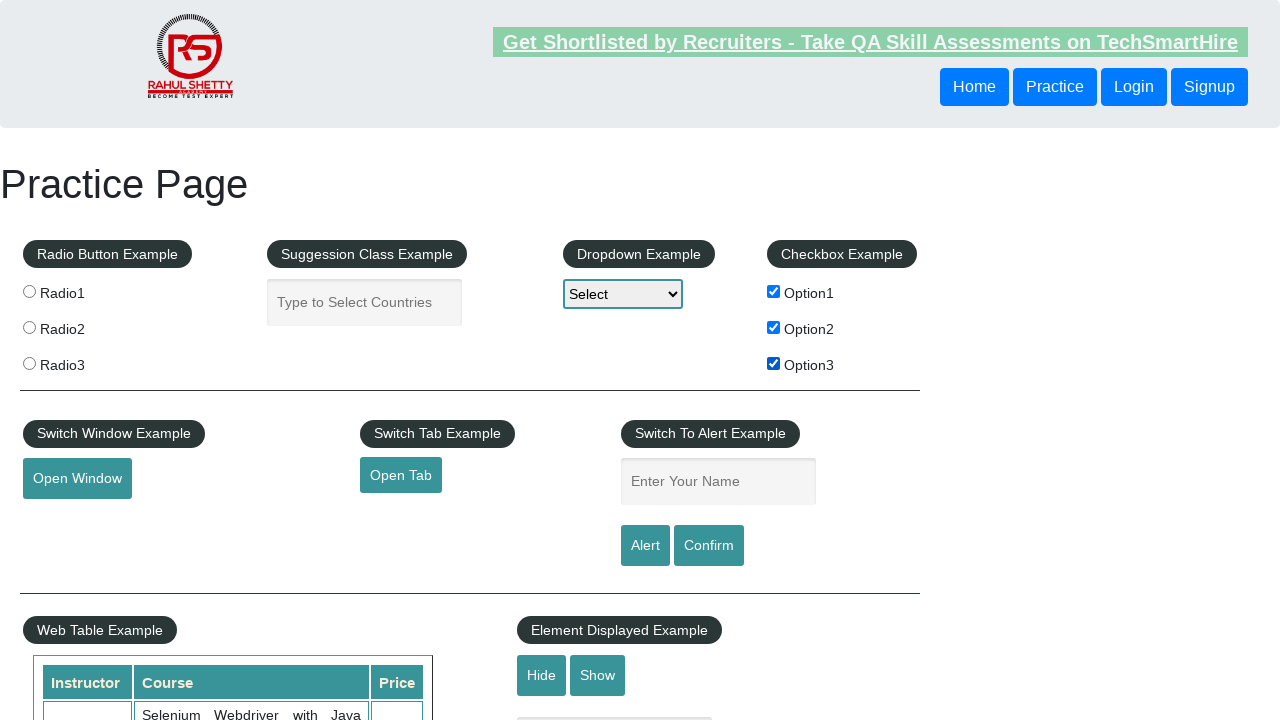

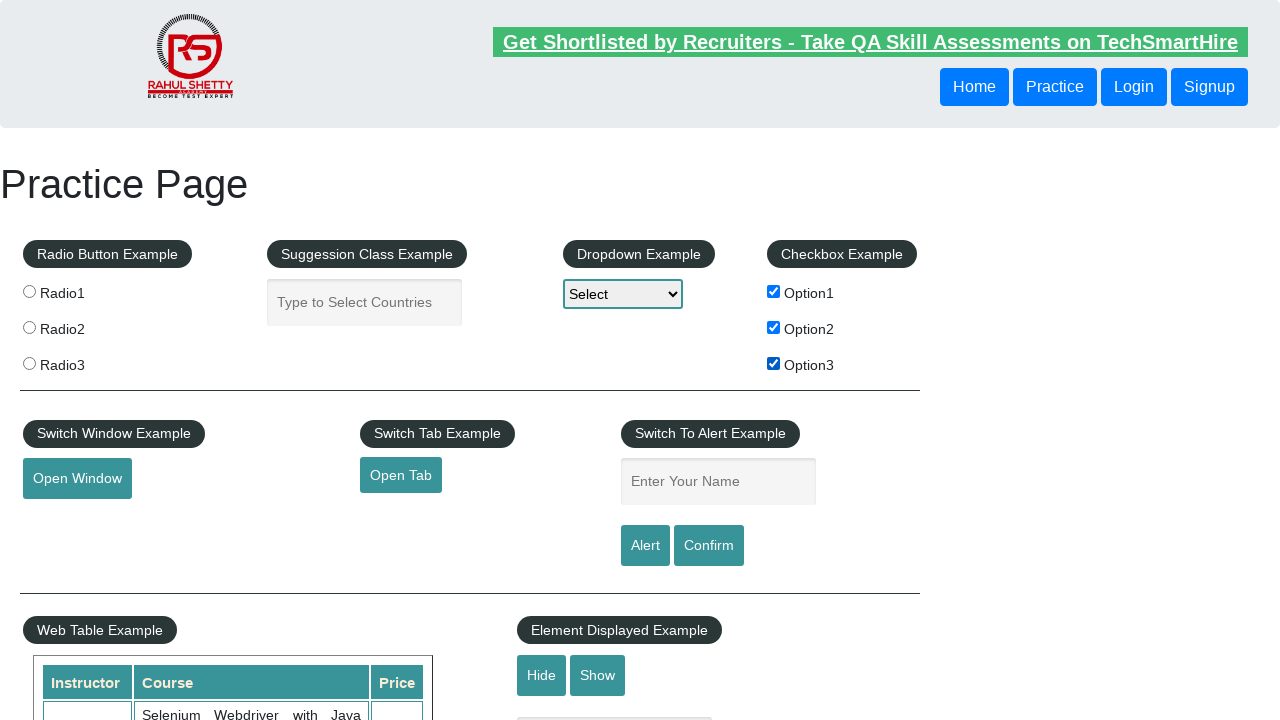